Solves the "Click Me If You Can" obstacle by clicking a button that may be moving or tricky to click

Starting URL: https://obstaclecourse.tricentis.com/Obstacles/41040

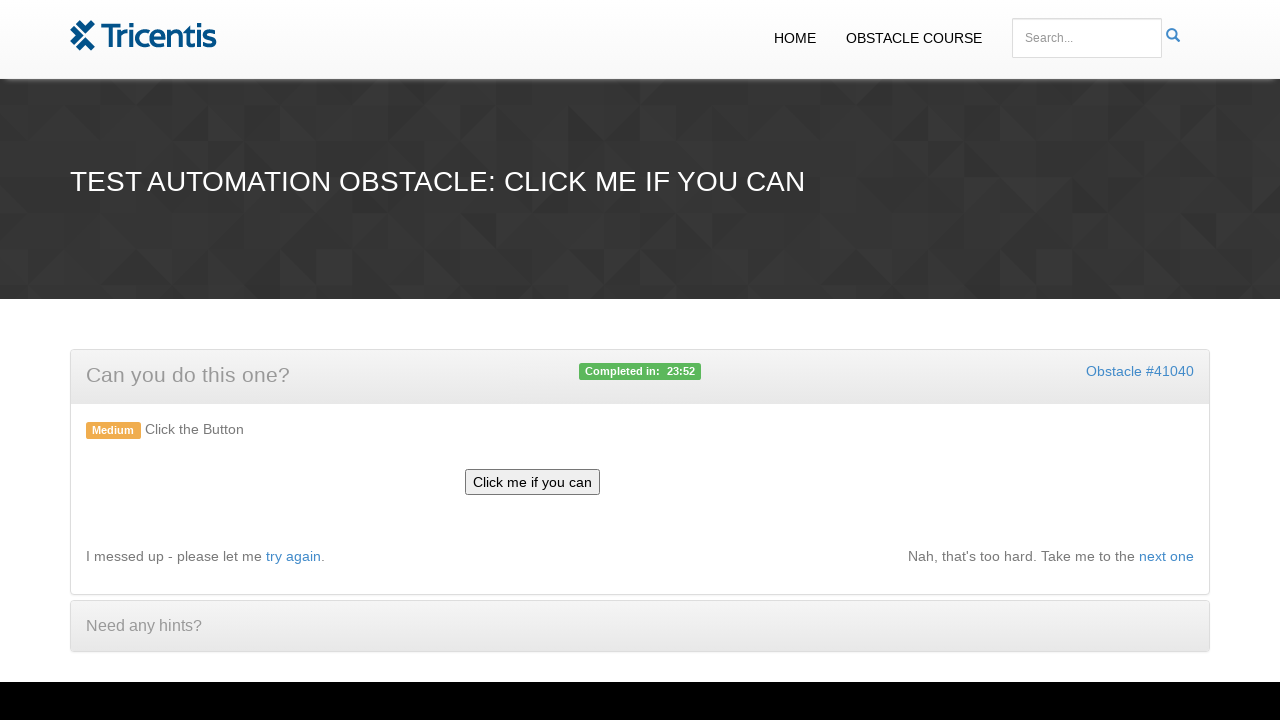

Force clicked the tricky moving button at (533, 482) on #buttontoclick
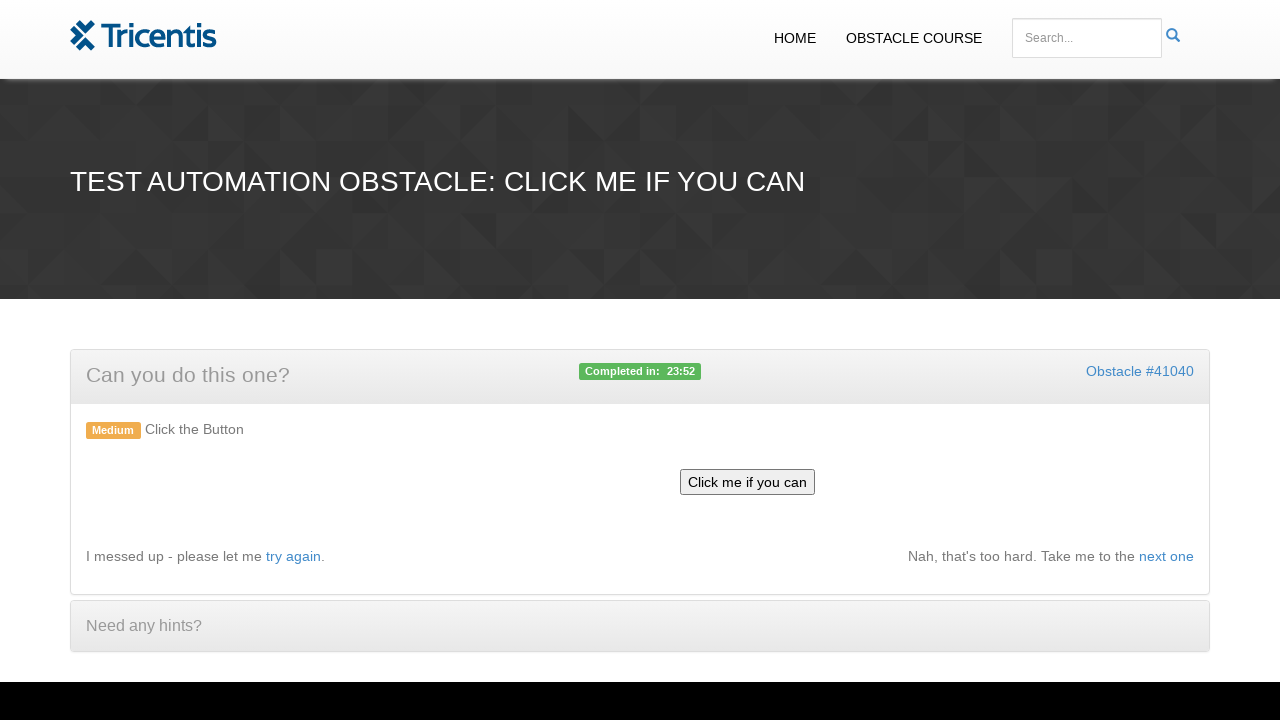

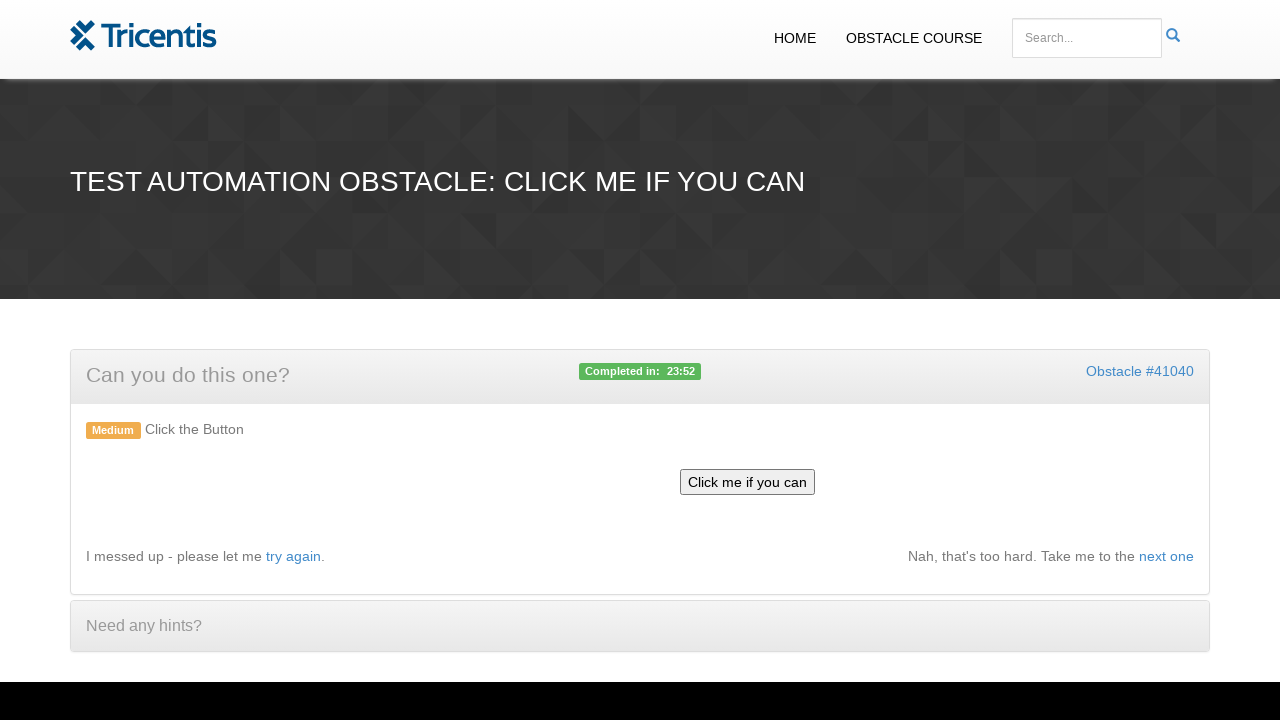